Fills out an event submission form on Global News BC with event name, description, venue, address details, and organizer contact information

Starting URL: https://globalnews.ca/bc/events/add/

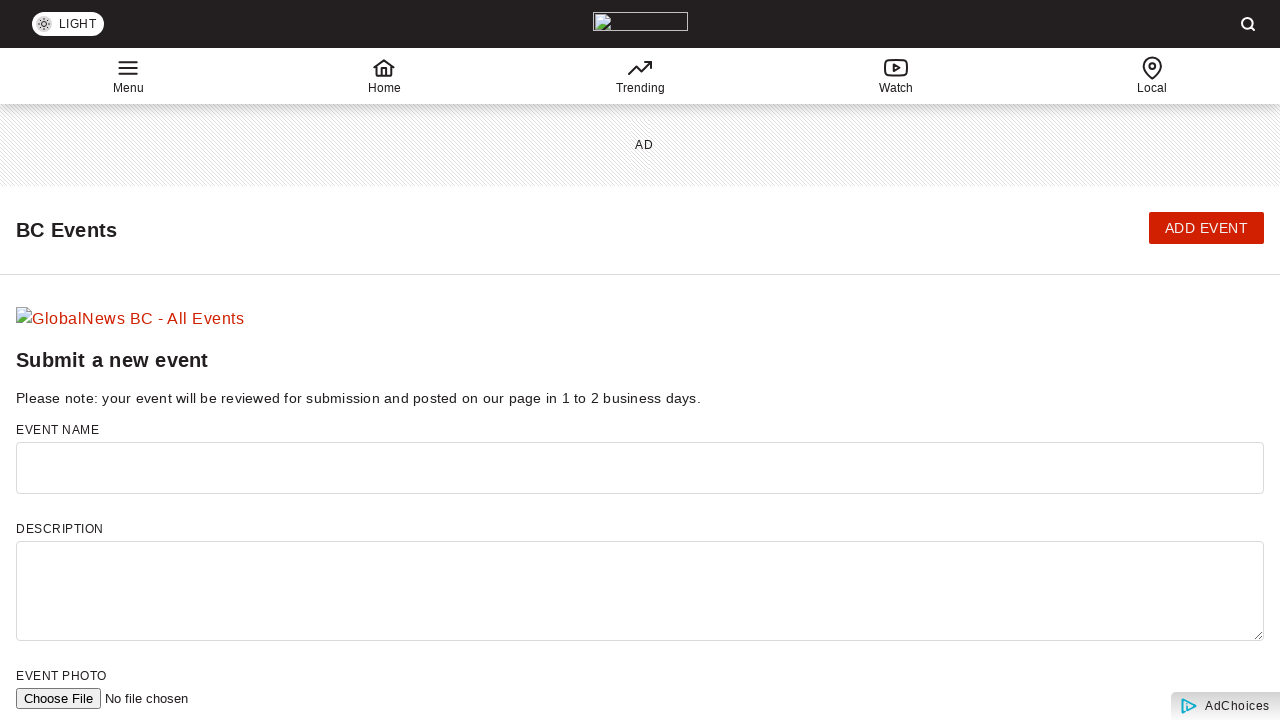

Filled event name field with 'Vancouver Food Festival 2024' on #event-name
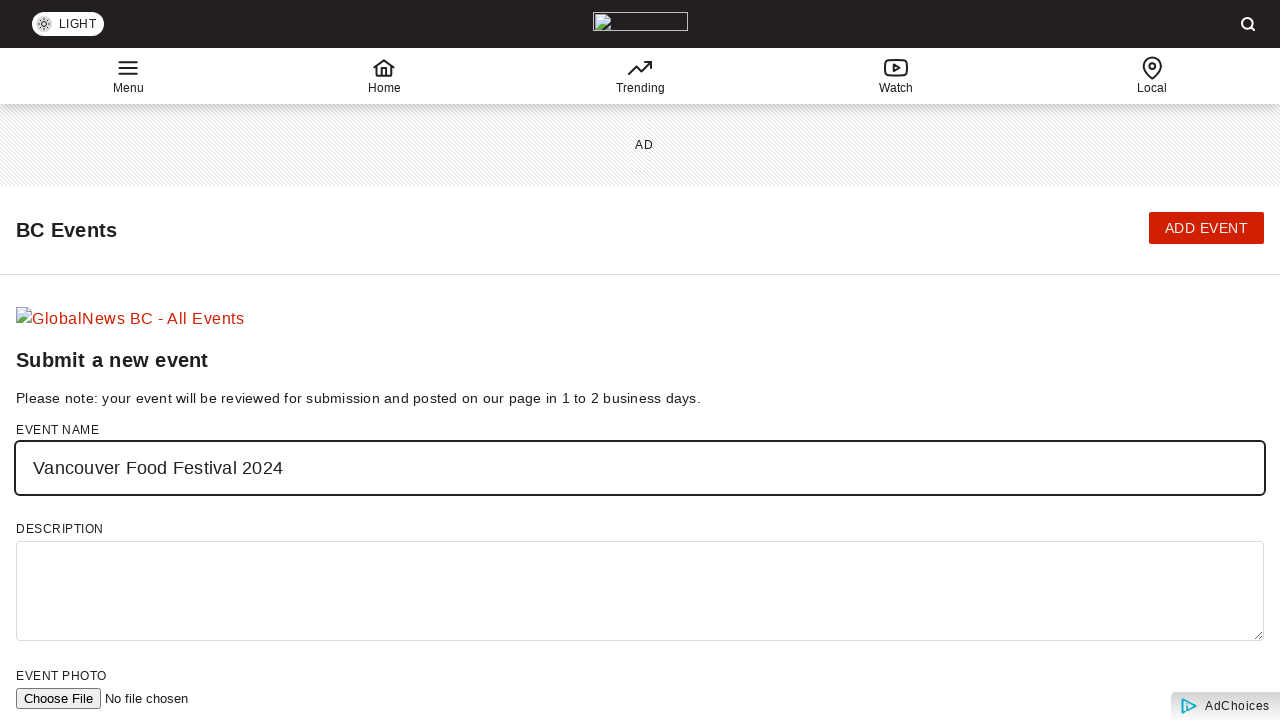

Filled event description with venue details and activities on #event-description
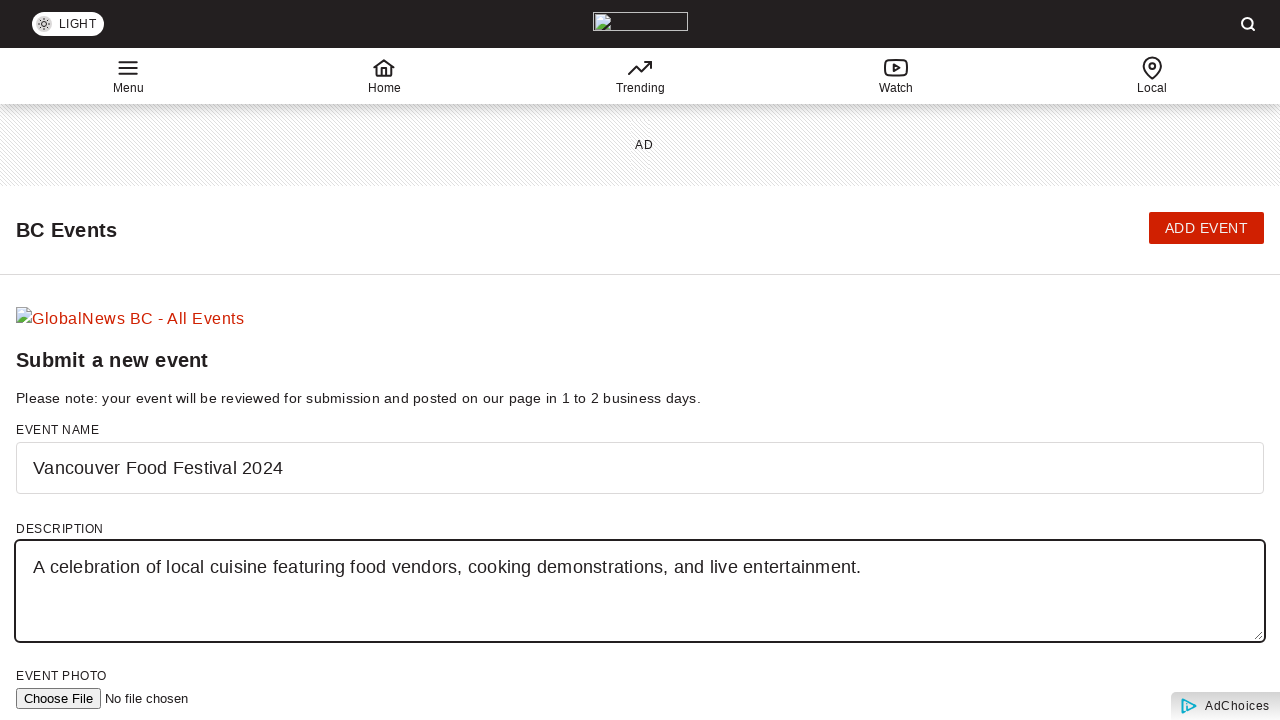

Filled venue field with 'Queen Elizabeth Park' on #event-venue
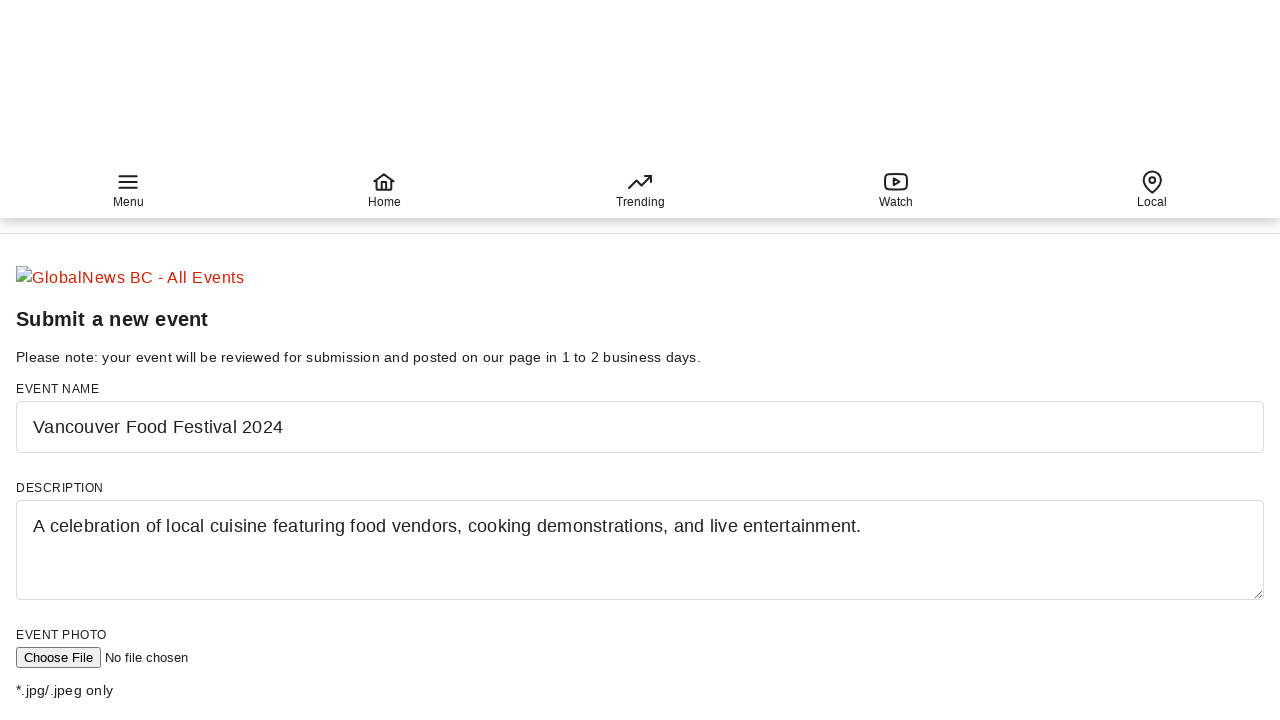

Filled street address with '4600 Cambie Street' on #event-street
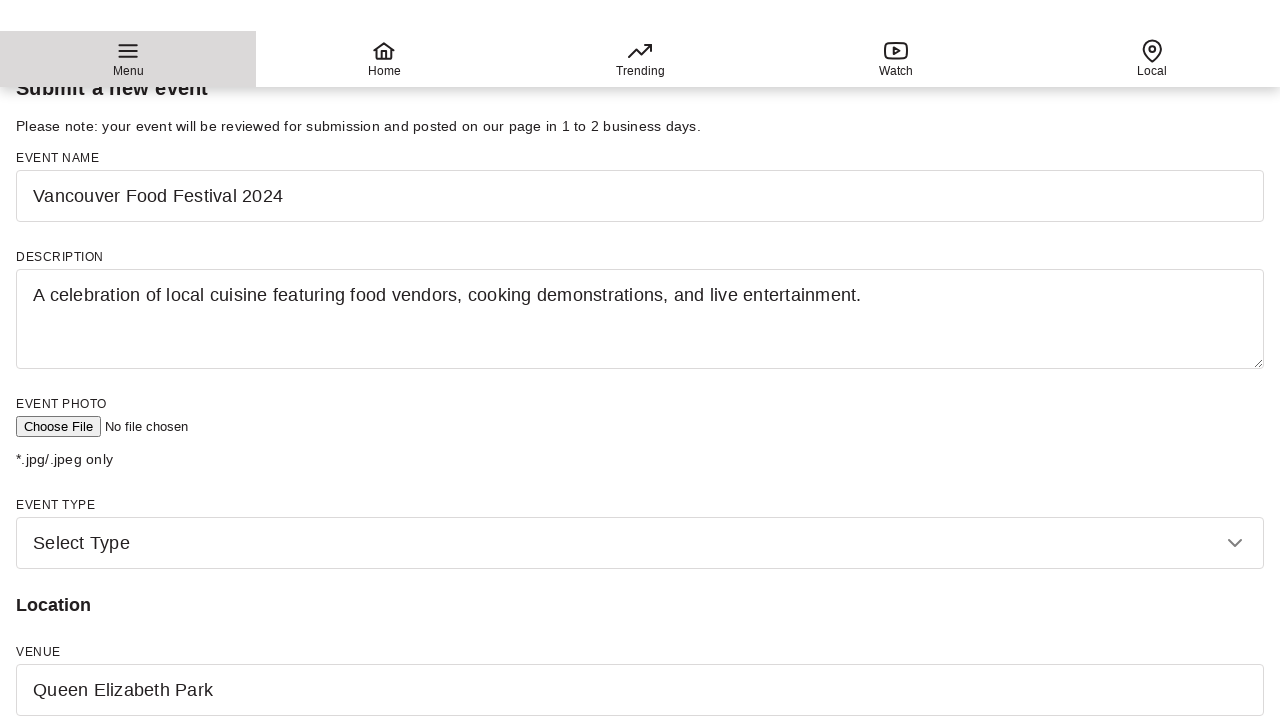

Filled city field with 'Vancouver' on #event-city
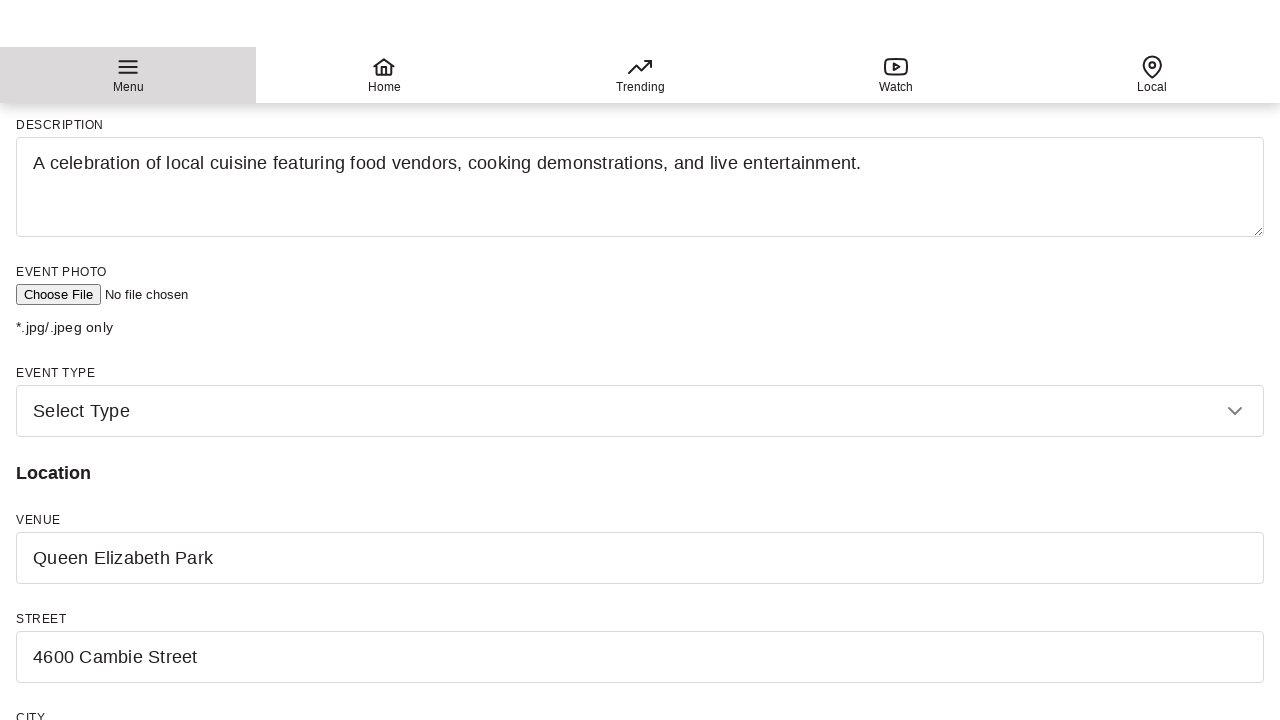

Filled province field with 'British Columbia' on #event-province
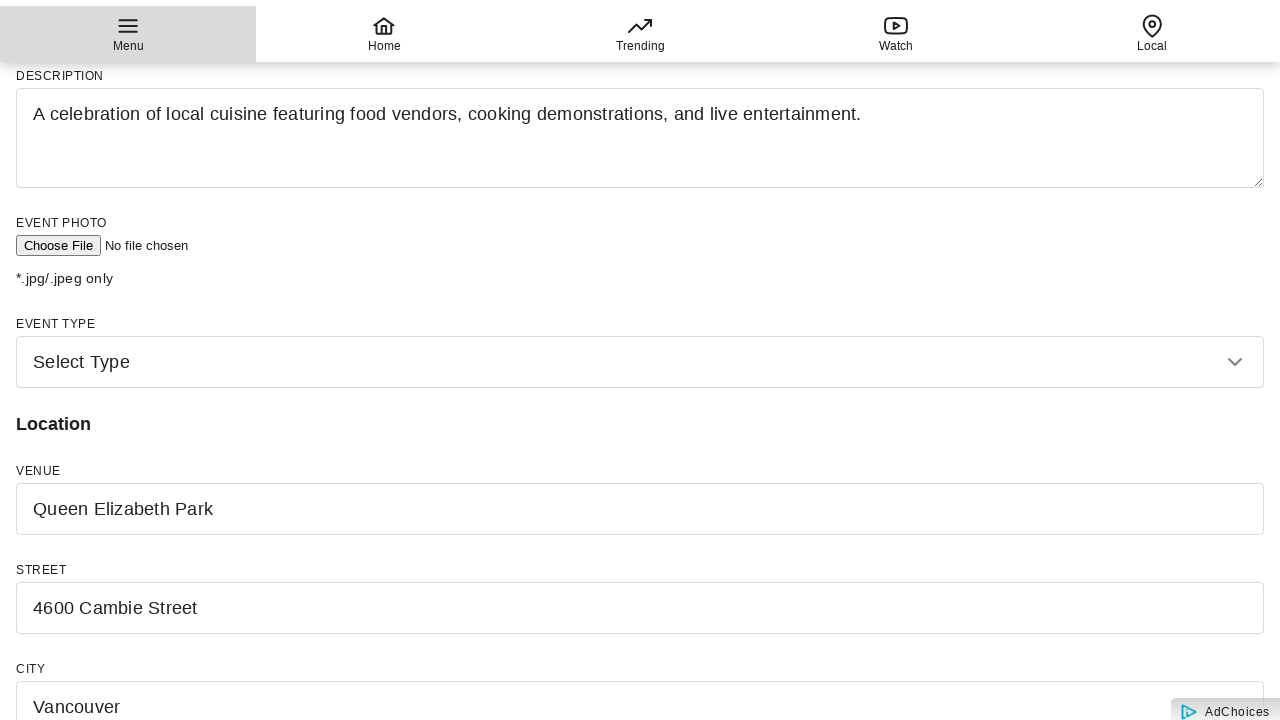

Filled country field with 'Canada' on #event-country
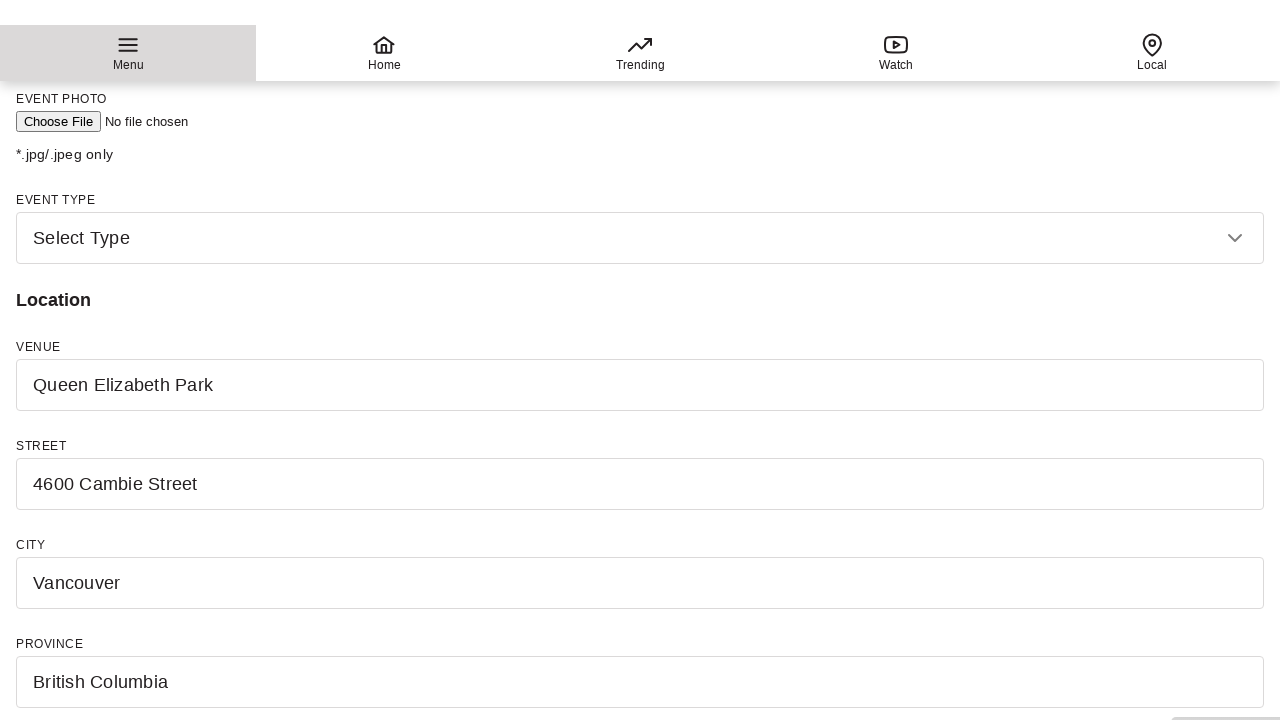

Filled organizer name with 'Michael Chen' on #event-organizer-name
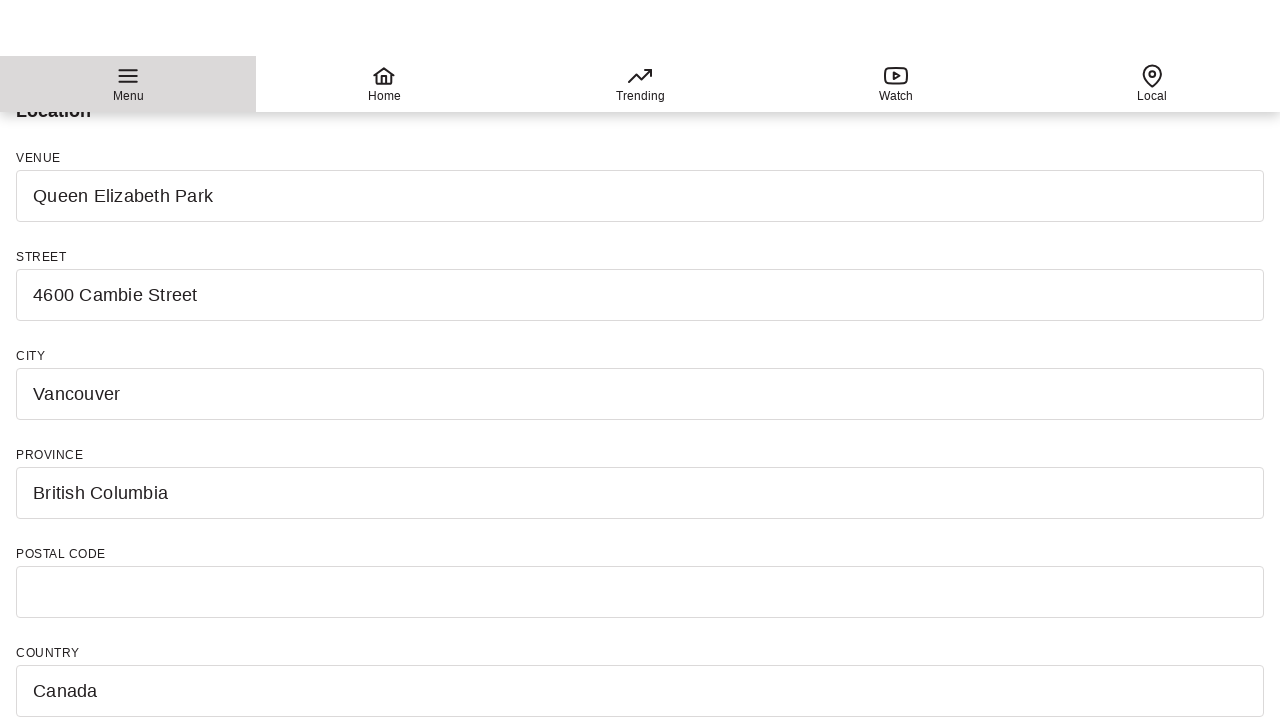

Filled organizer email with 'michael.chen@foodfest.example.com' on #event-organizer-email
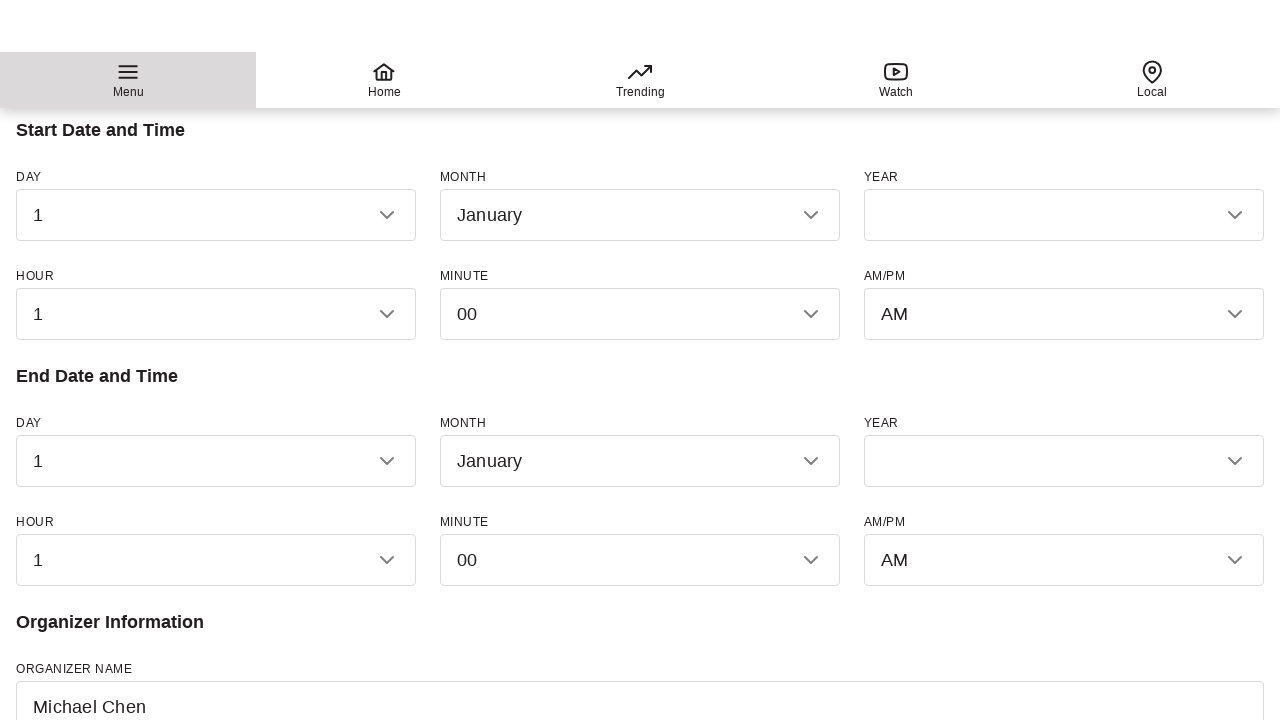

Filled organizer phone with '604-555-9876' on #event-organizer-phone
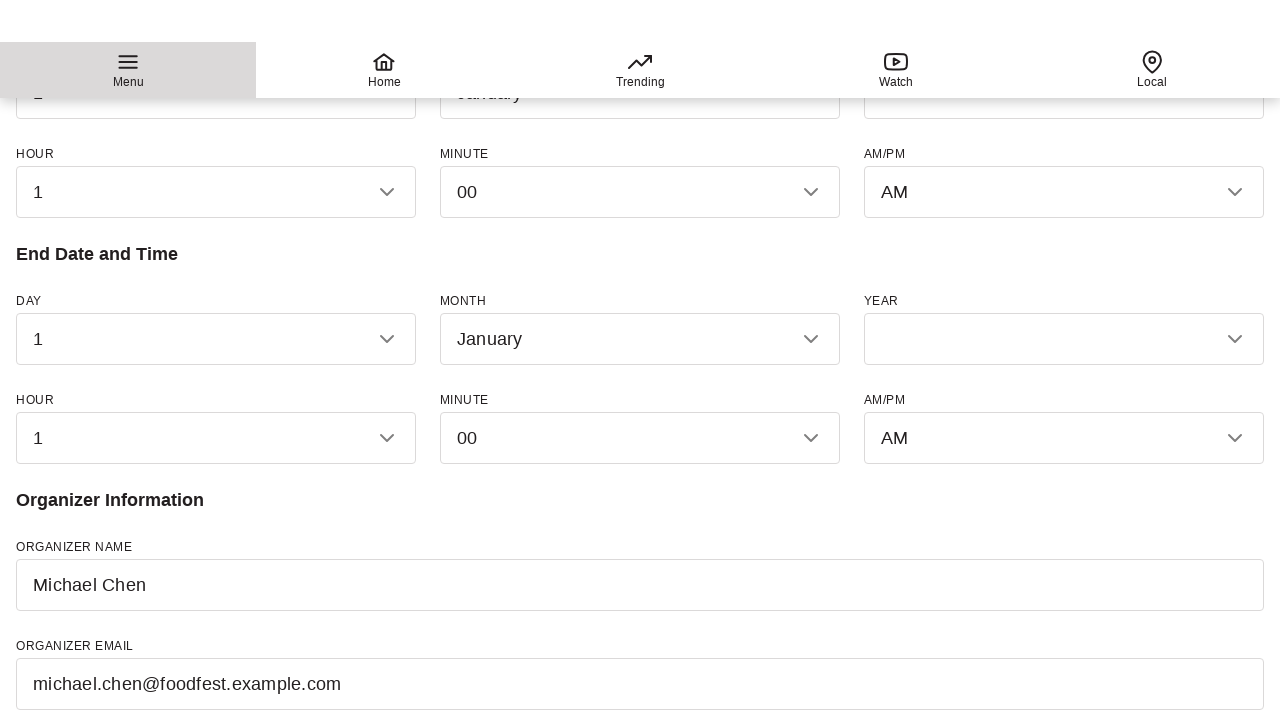

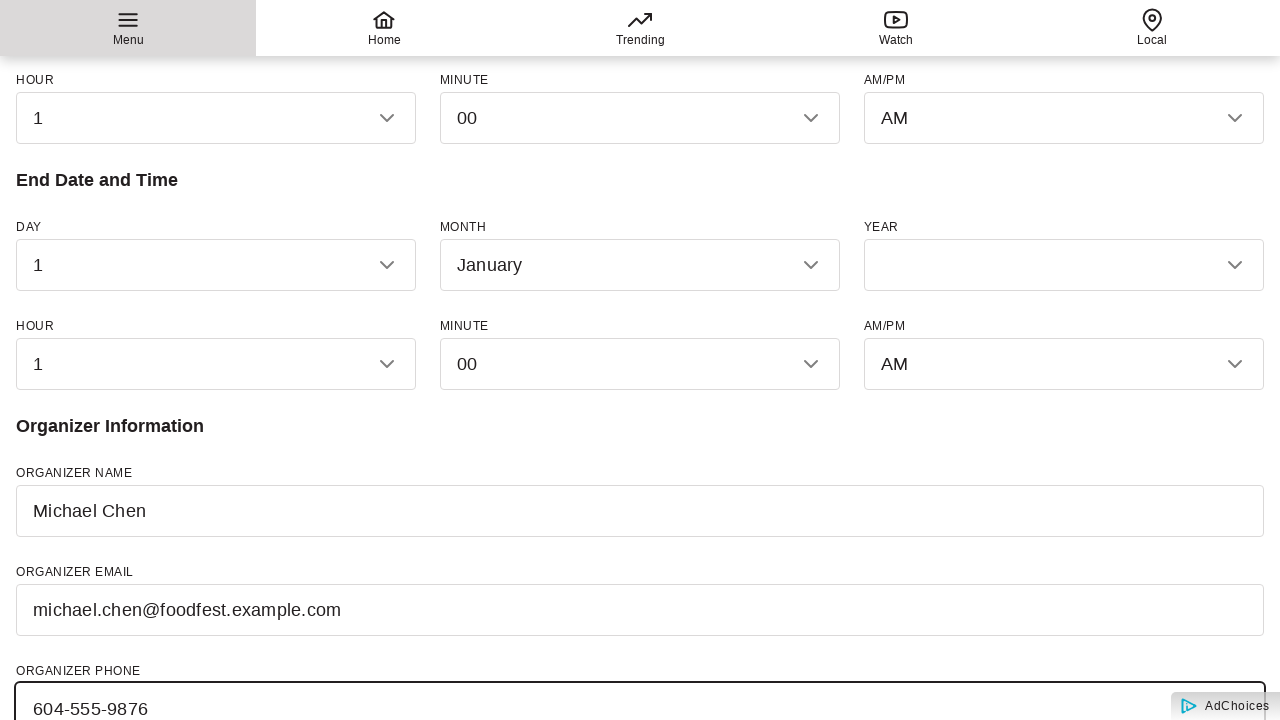